Tests various mouse events including left-click, double-click, and right-click (context menu) interactions on a mouse events training page, then interacts with a context menu option.

Starting URL: https://training-support.net/webelements/mouse-events

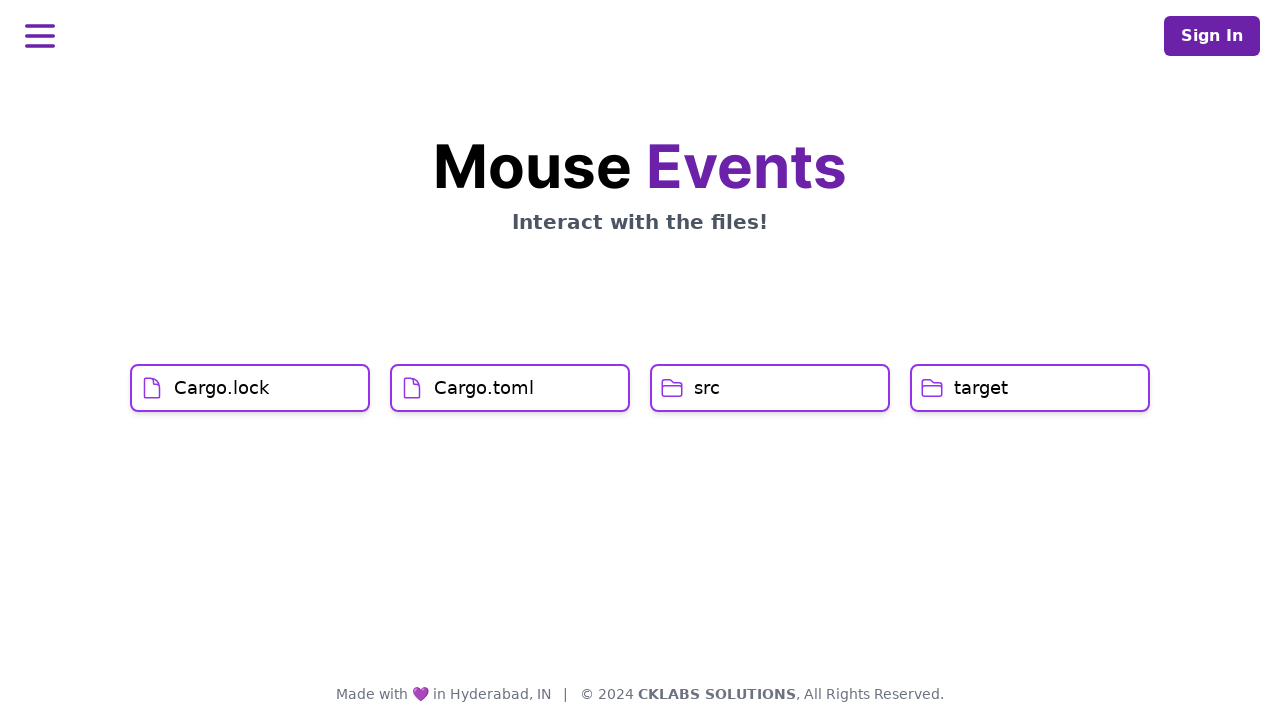

Left-clicked on Cargo.lock element at (222, 388) on xpath=//h1[text()='Cargo.lock']
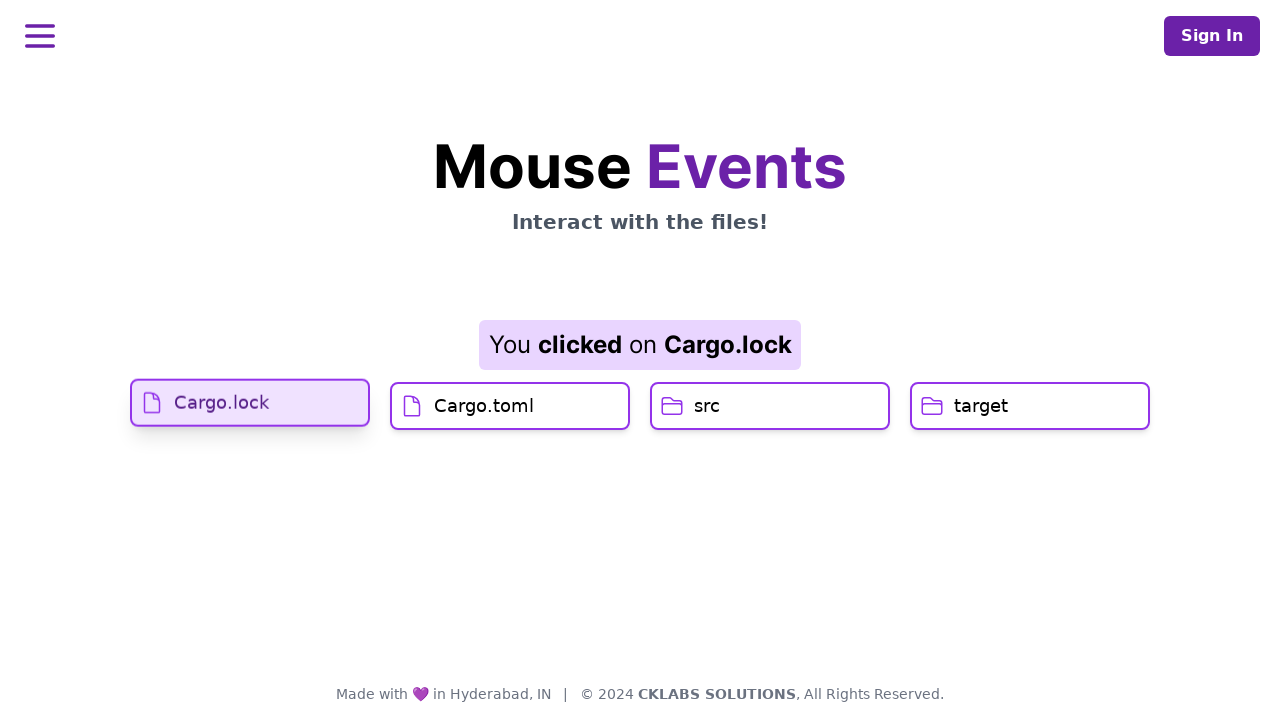

Waited 1 second
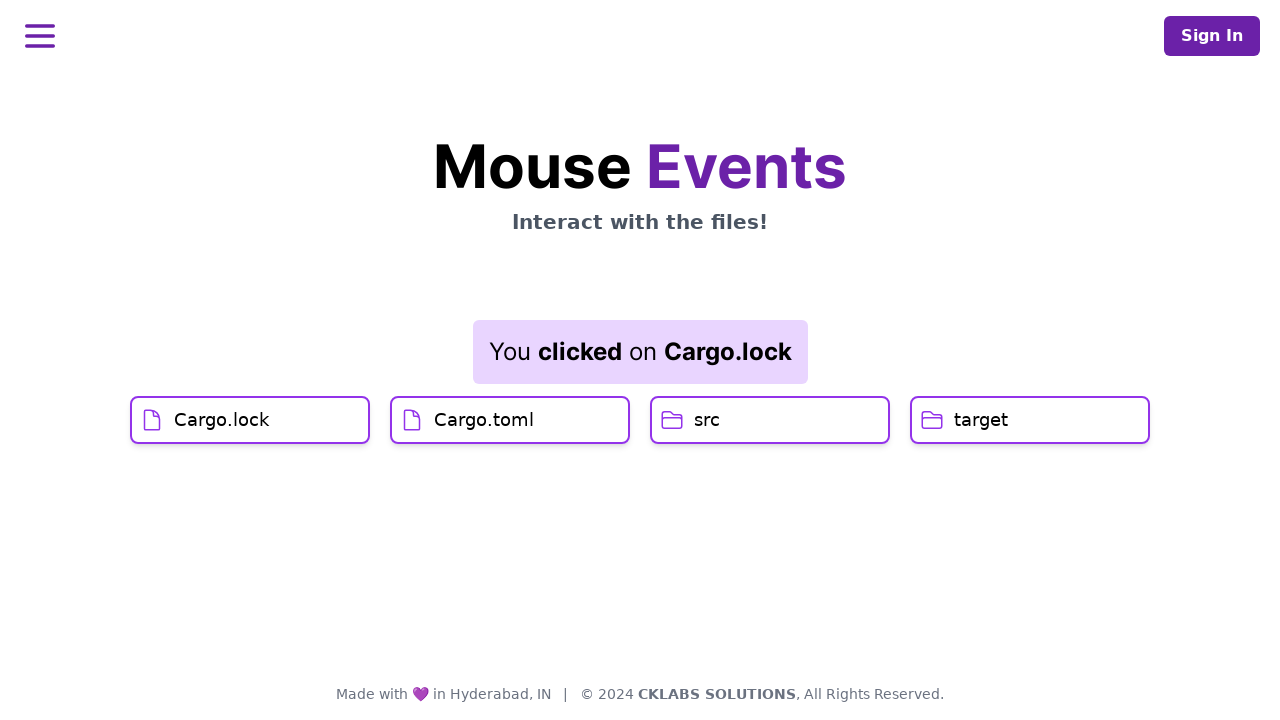

Left-clicked on Cargo.toml element at (484, 420) on xpath=//h1[text()='Cargo.toml']
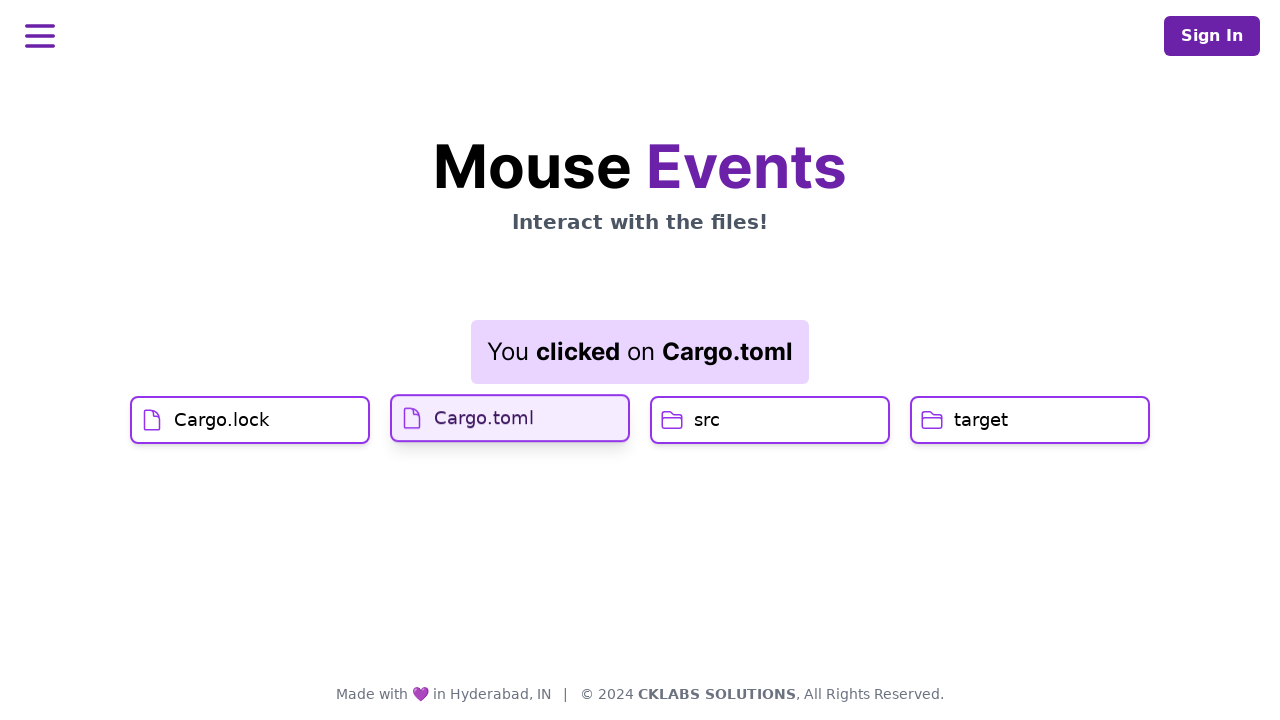

Result element appeared
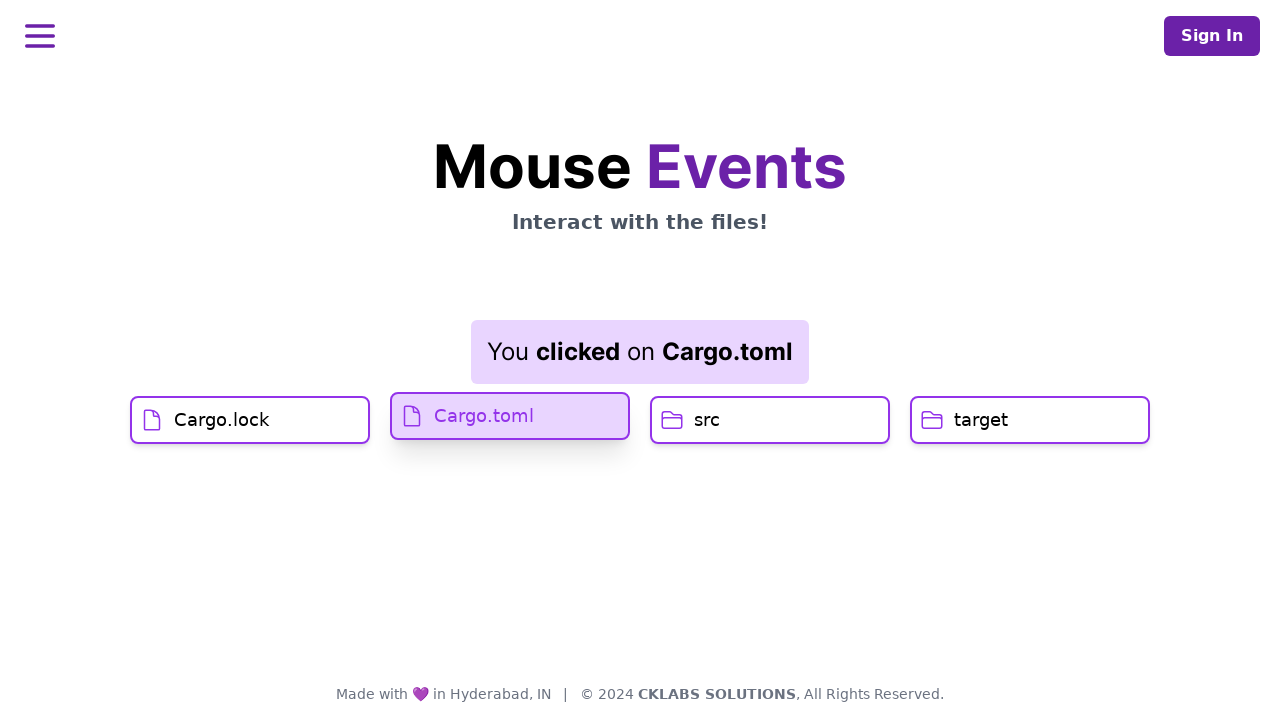

Double-clicked on src element at (707, 420) on xpath=//h1[text()='src']
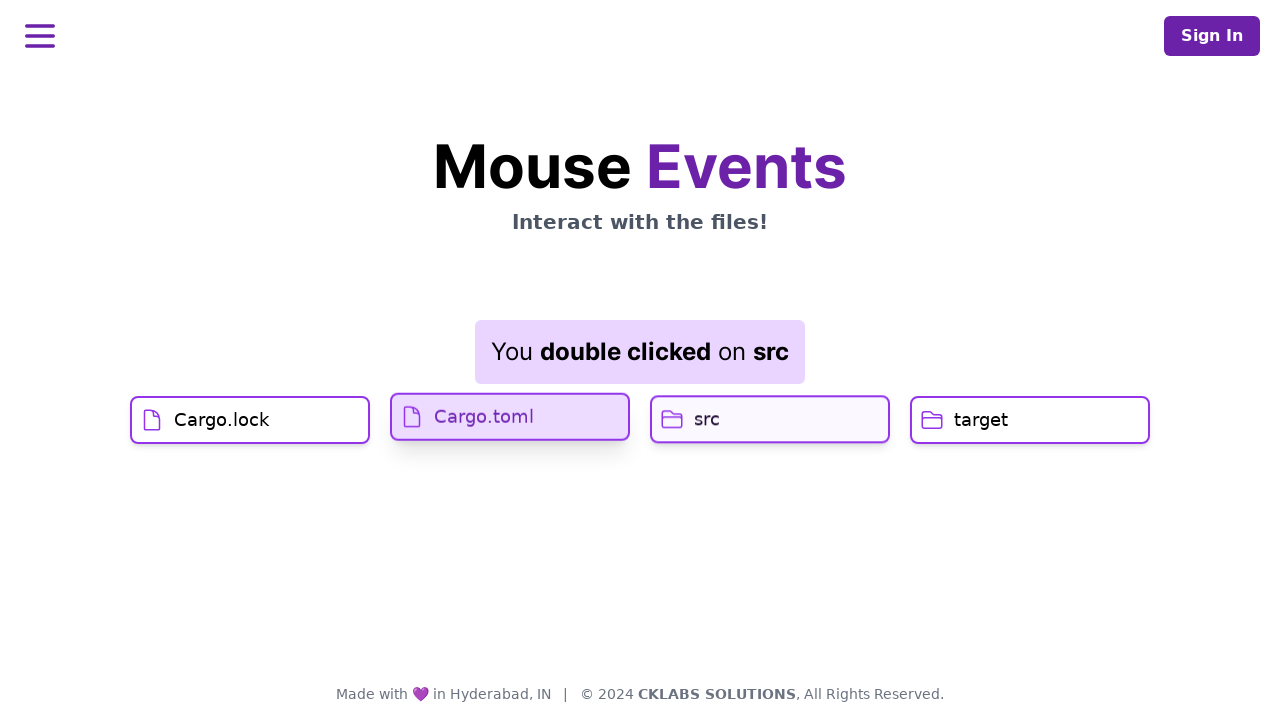

Waited 3 seconds
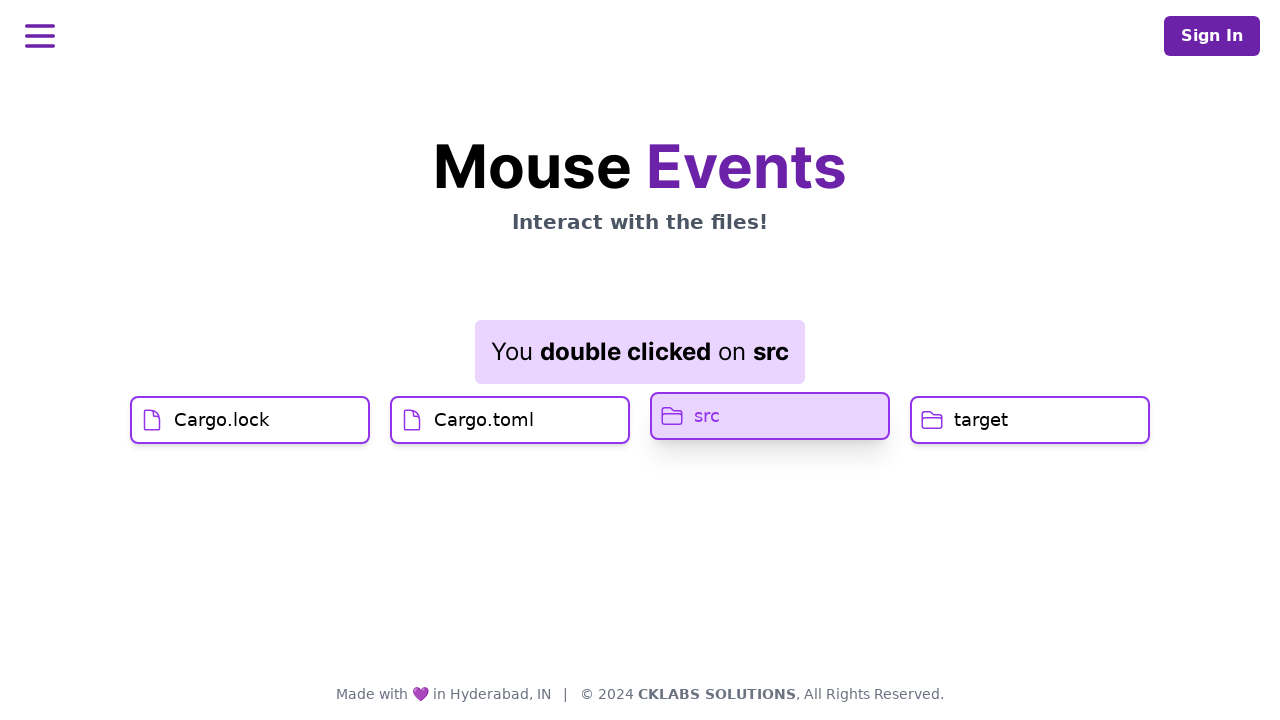

Right-clicked on target element to open context menu at (981, 420) on //h1[text()='target']
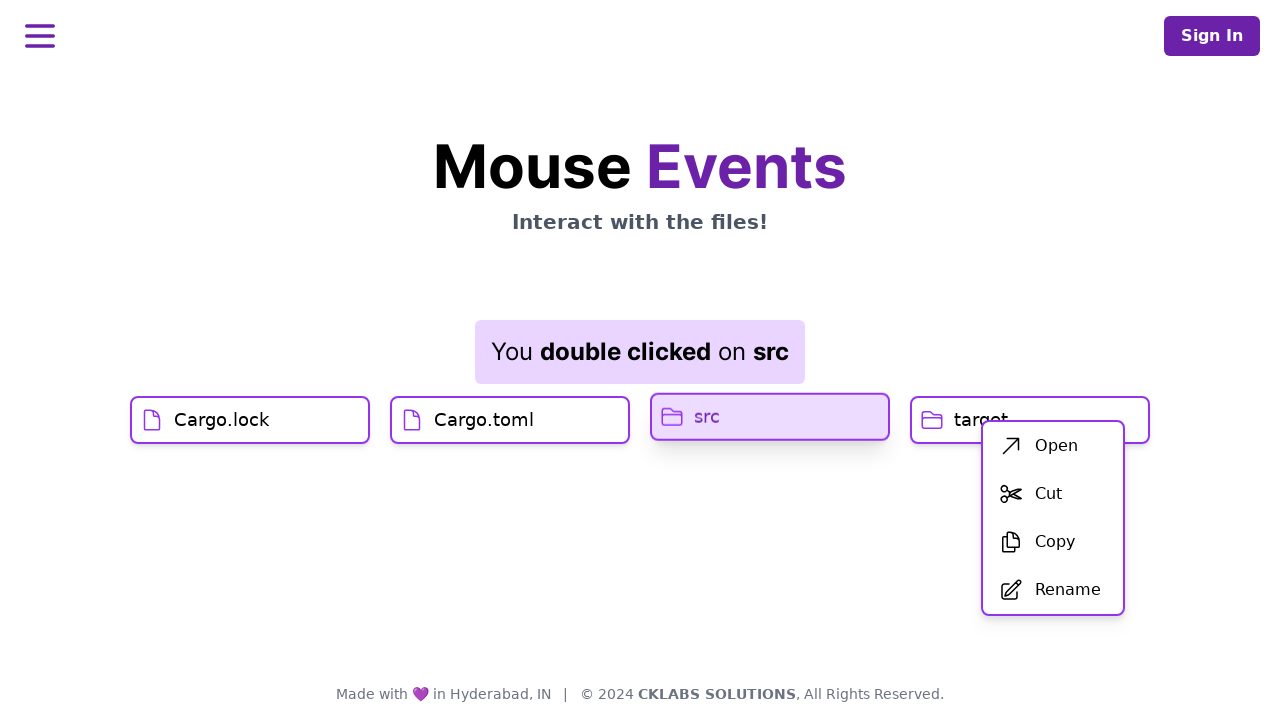

Waited 1 second for context menu to appear
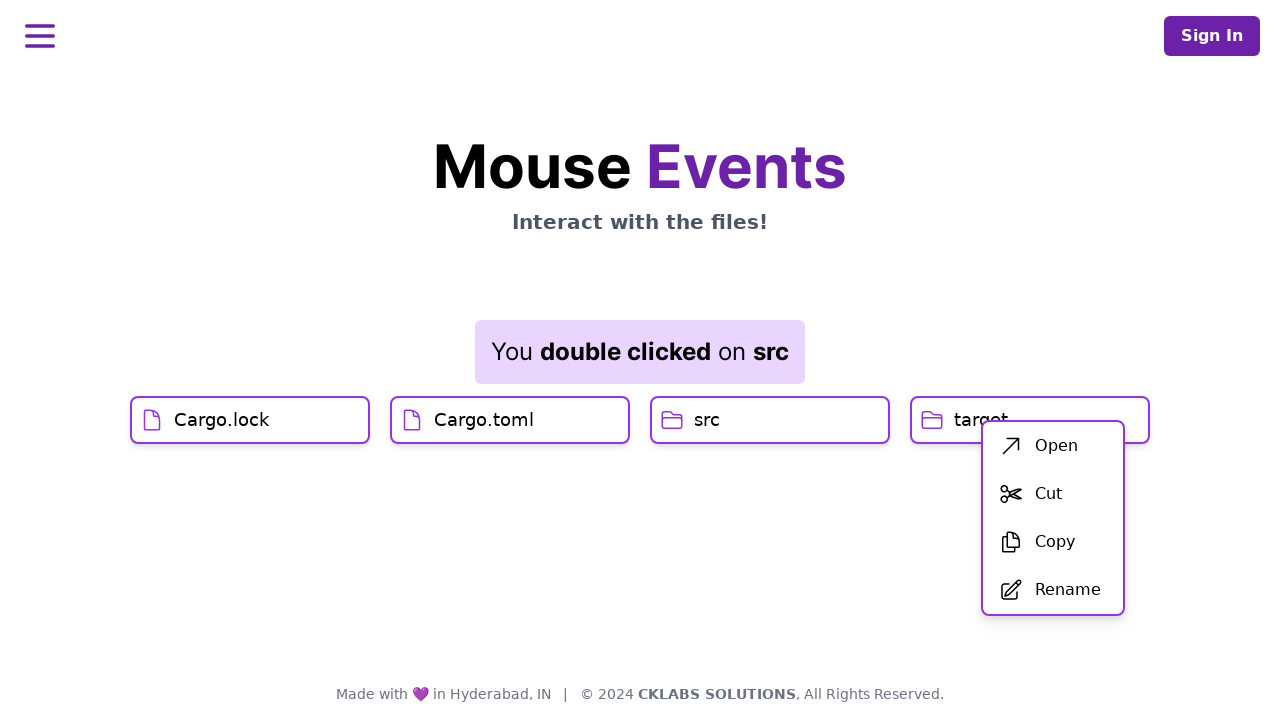

Clicked the first context menu item (Open) at (1053, 446) on xpath=//div[@id='menu']/div/ul/li[1]
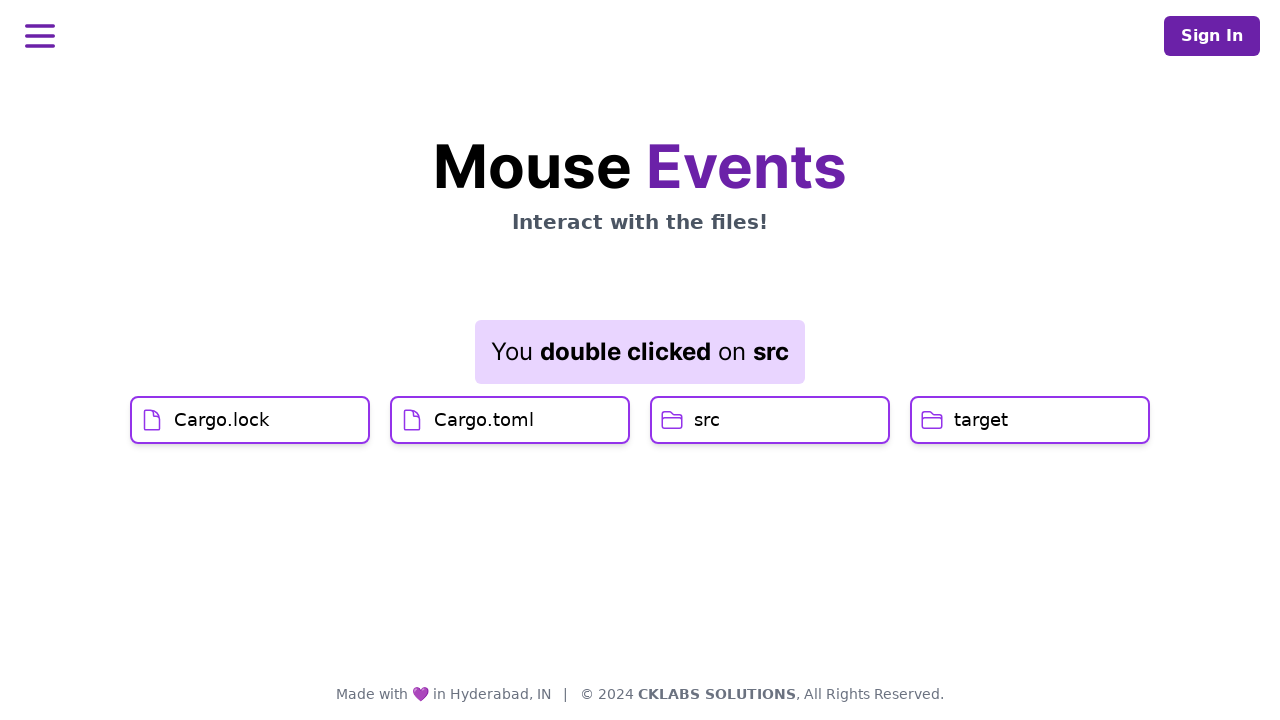

Result element updated after context menu action
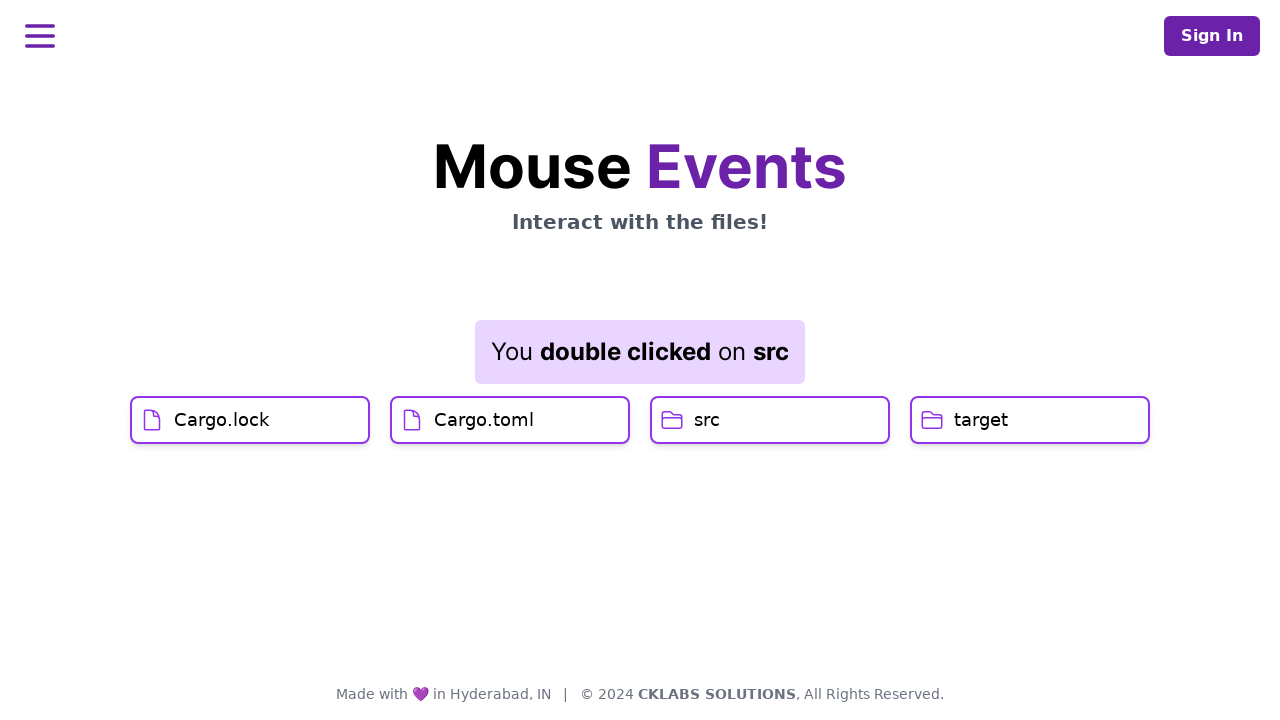

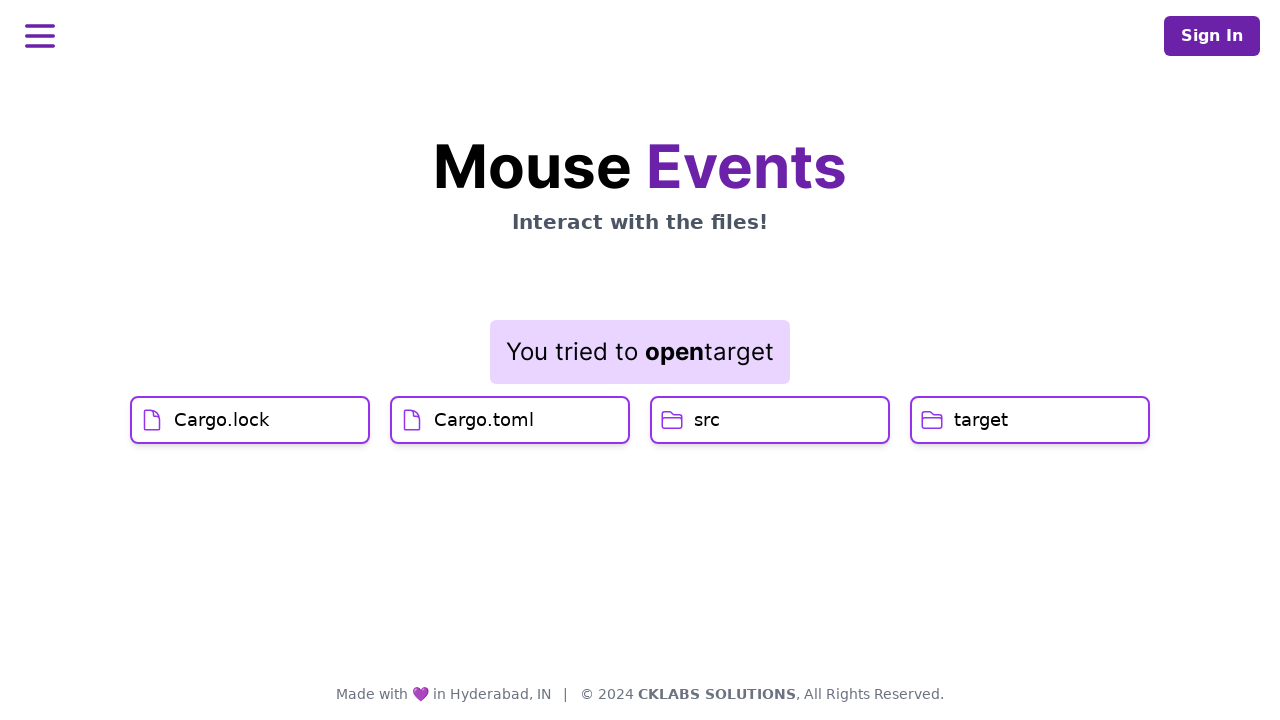